Tests drag and drop functionality by navigating to the Droppable demo and dragging an element from source to target

Starting URL: https://jqueryui.com/

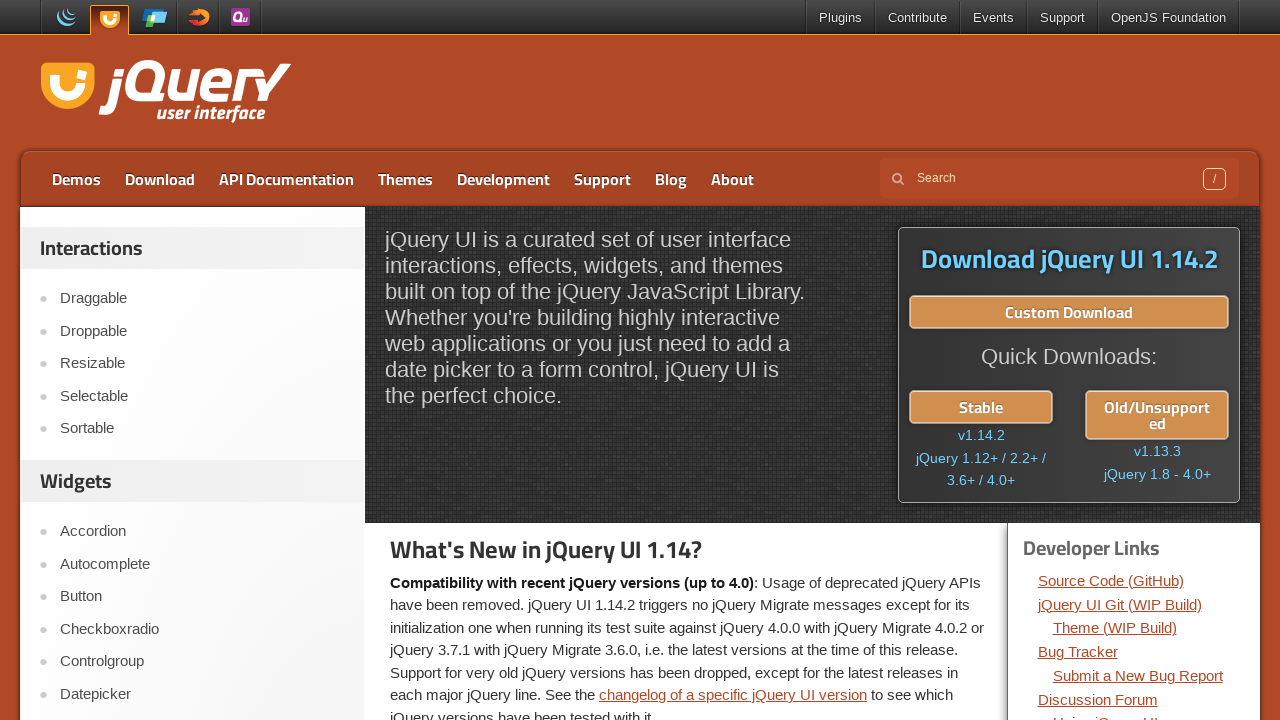

Navigated to jQuery UI homepage
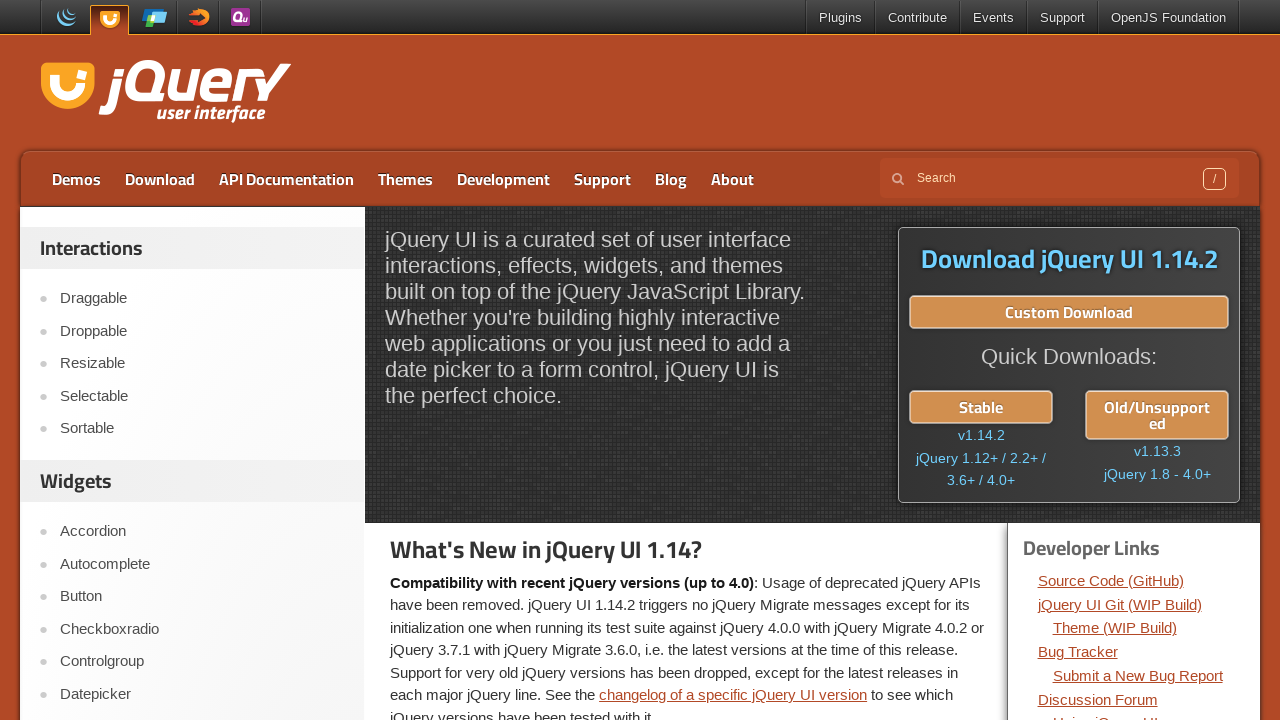

Clicked on Droppable demo link at (202, 331) on text=Droppable
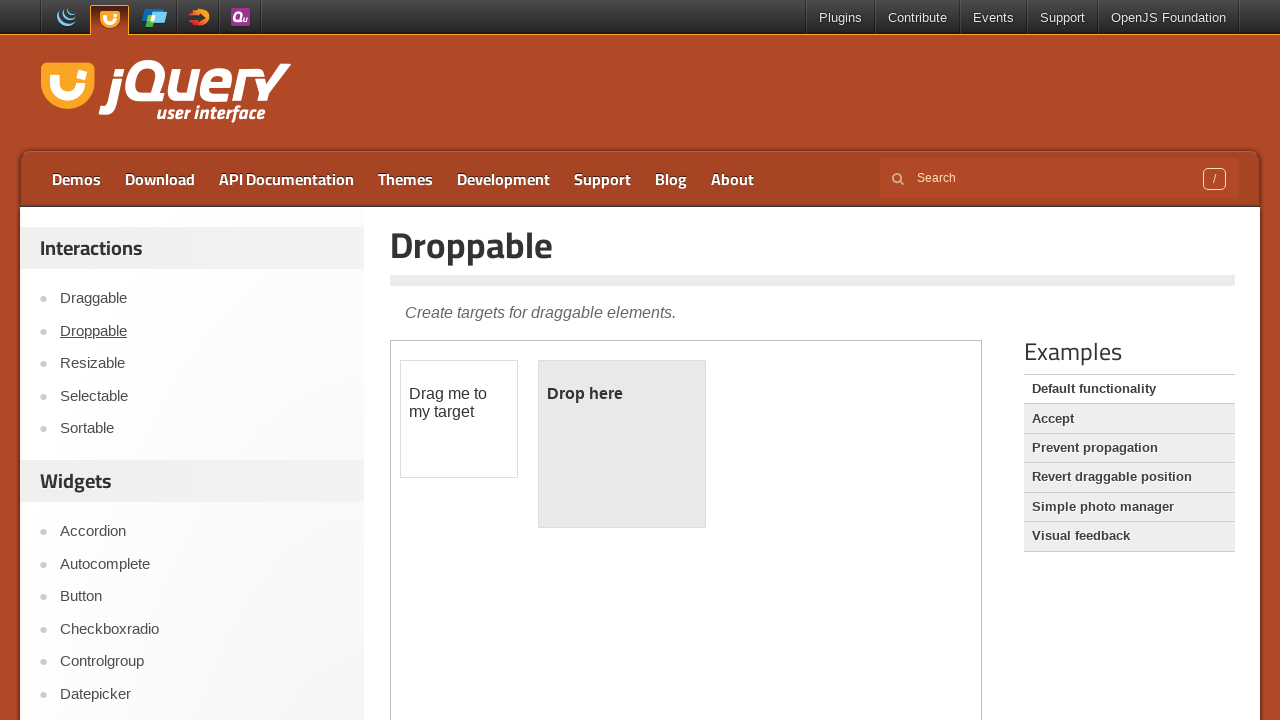

Located iframe containing Droppable demo
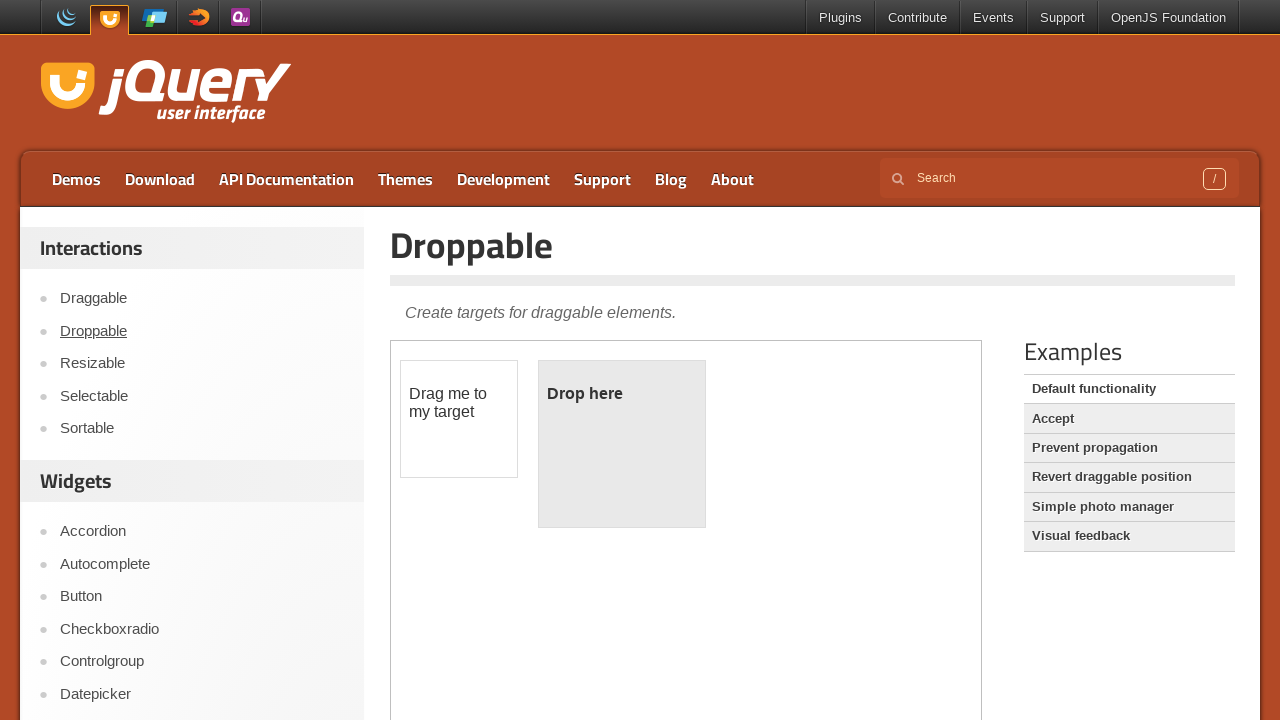

Located draggable source element
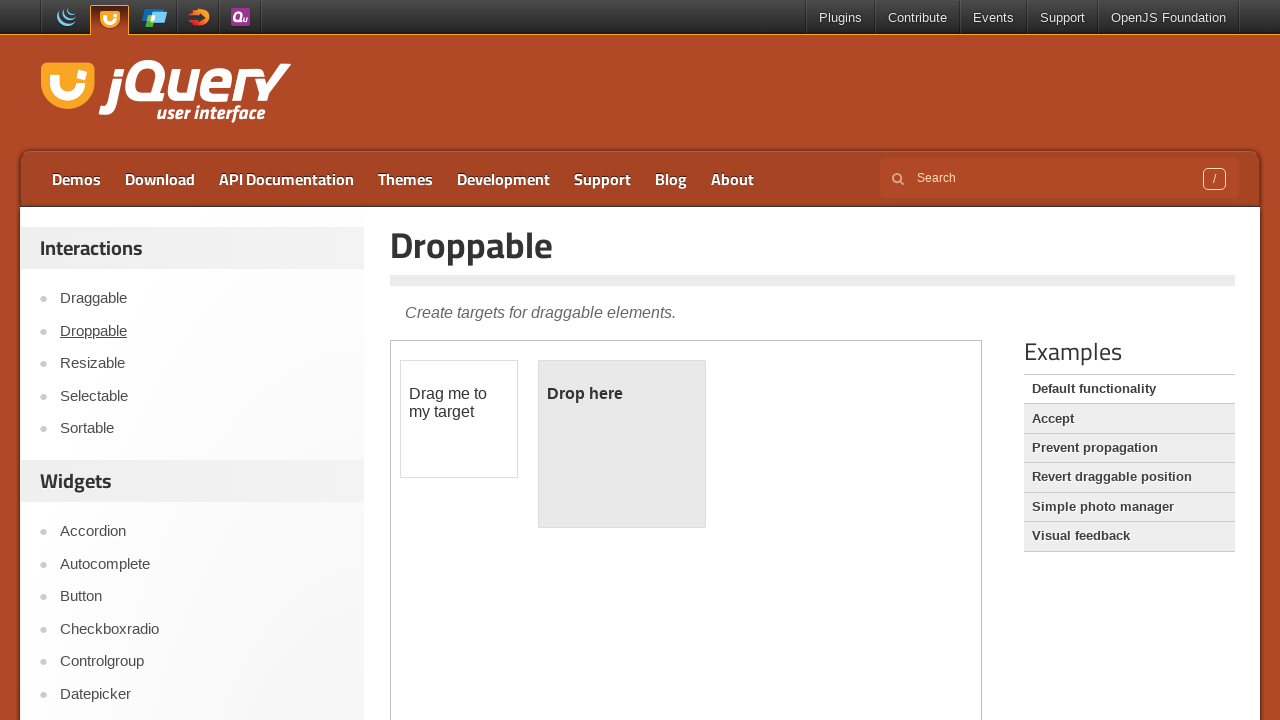

Located droppable target element
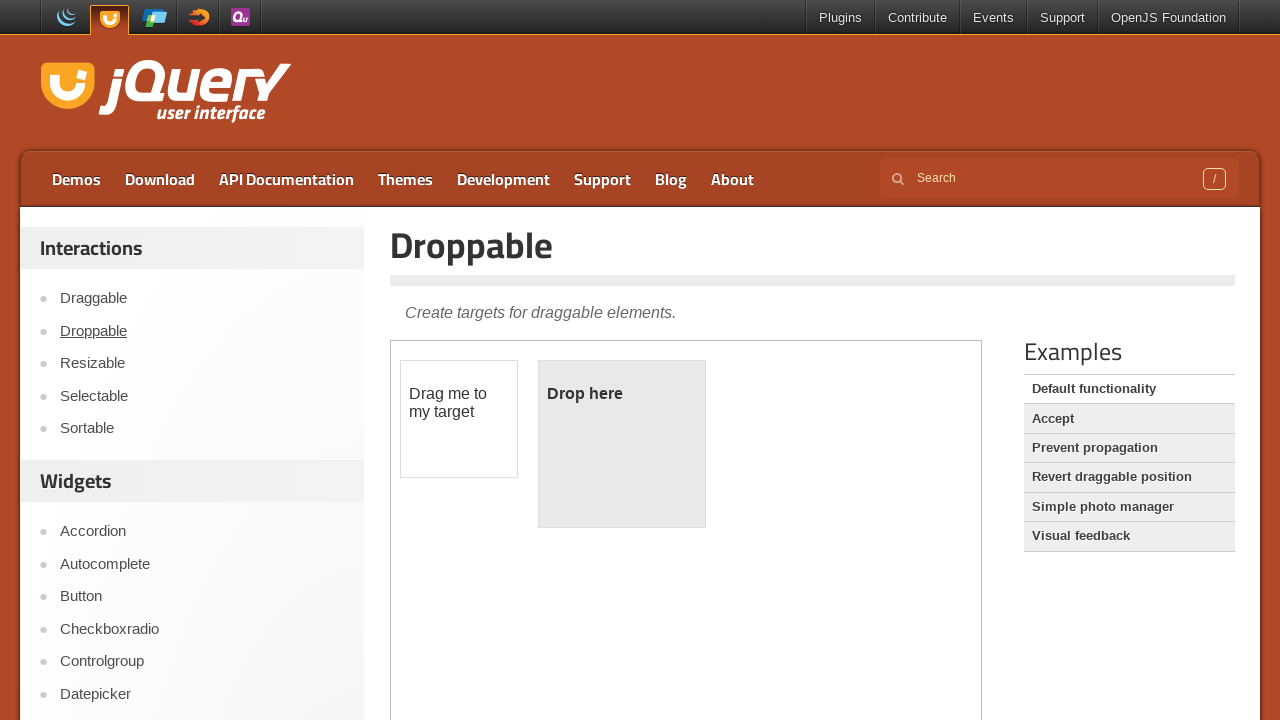

Dragged element from source to target successfully at (622, 444)
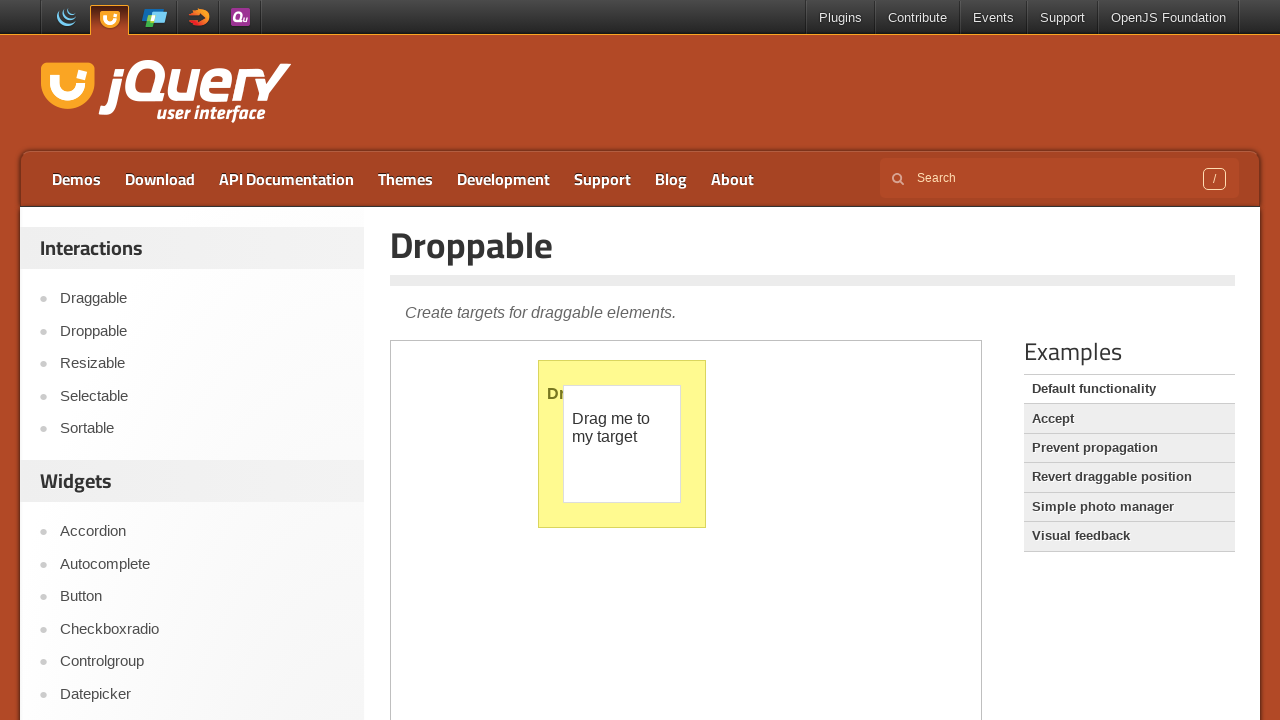

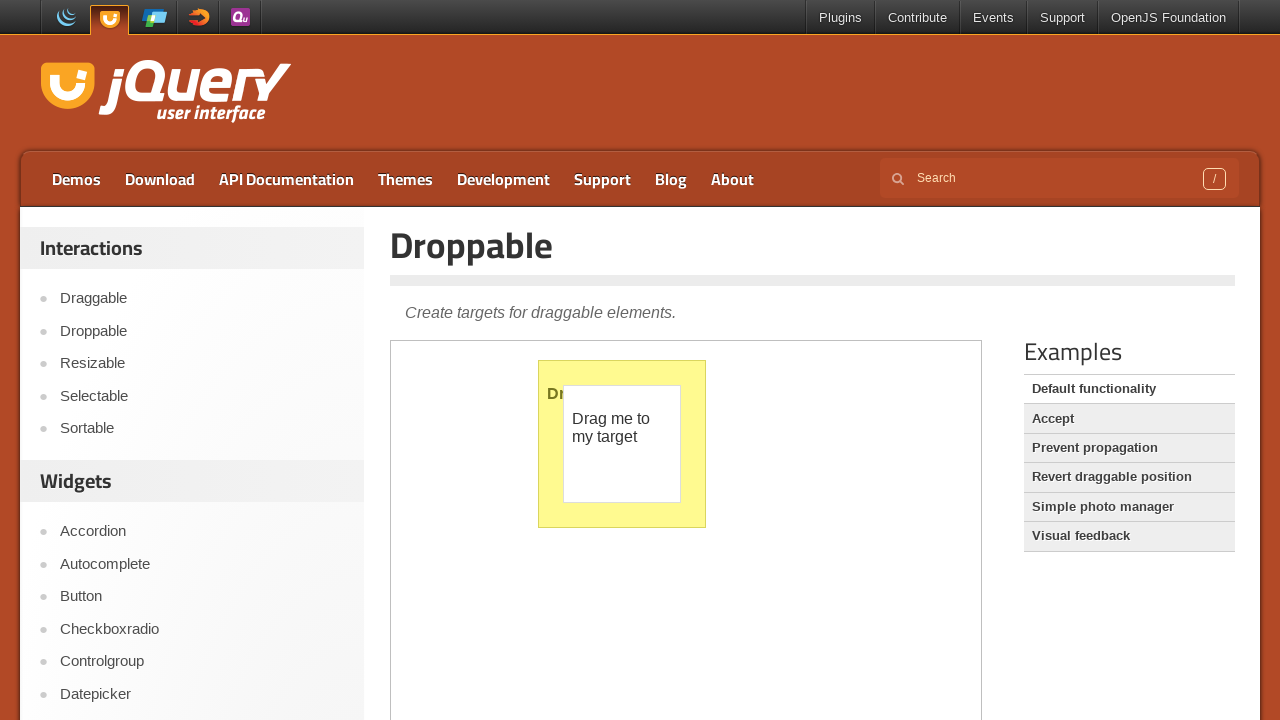